Tests multi-select dropdown functionality by selecting multiple options using different methods (by index, value, and visible text), then deselecting them

Starting URL: https://omayo.blogspot.com/2013/05/page-one.html

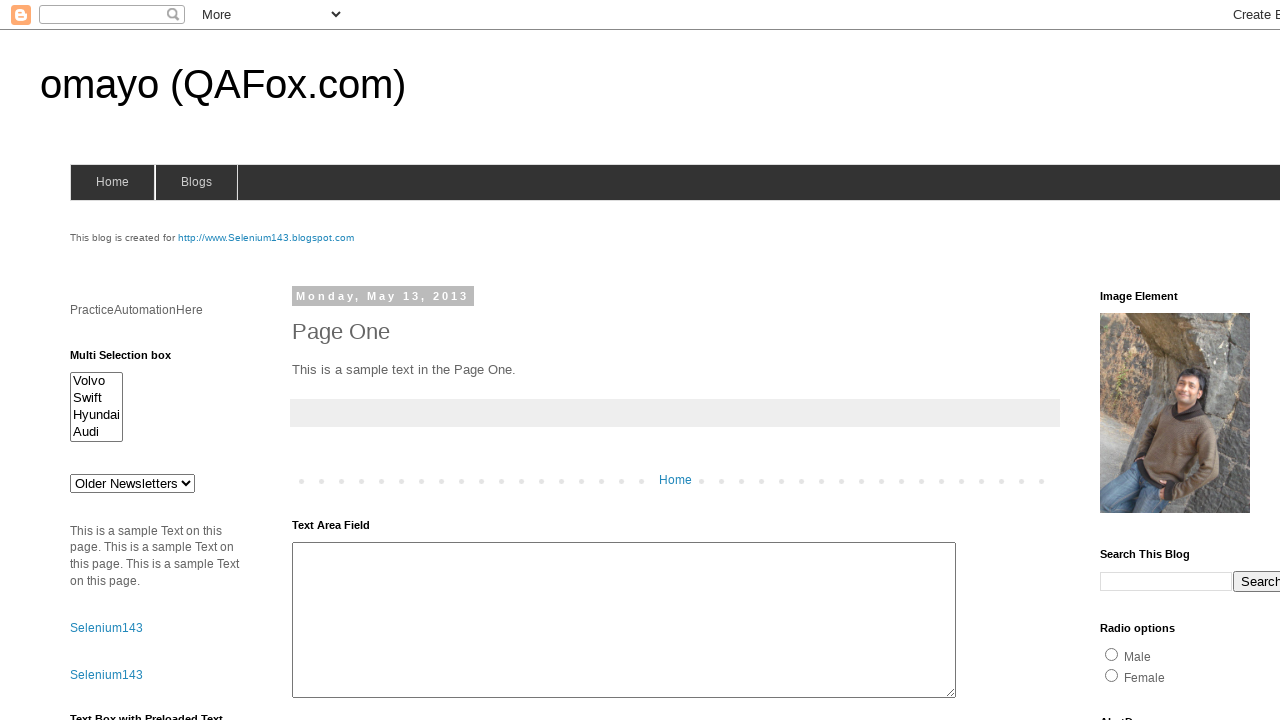

Located multi-select dropdown element with id 'multiselect1'
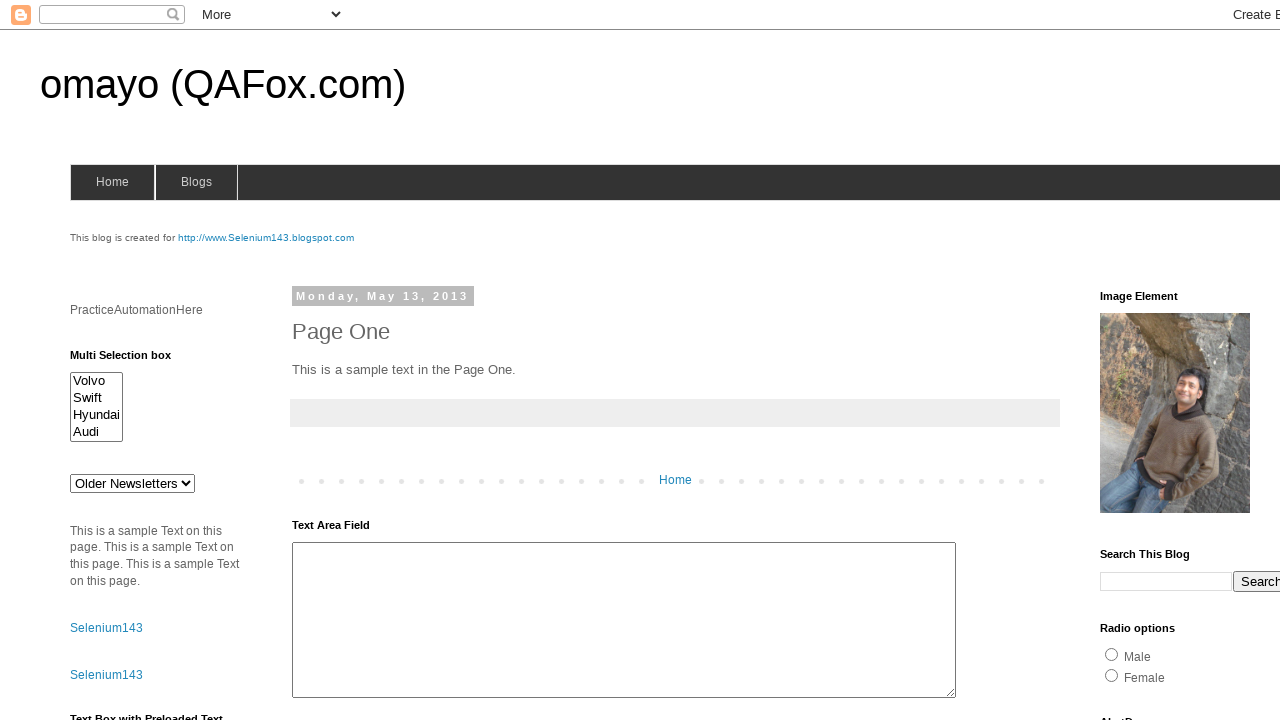

Selected first option by index 0 on #multiselect1
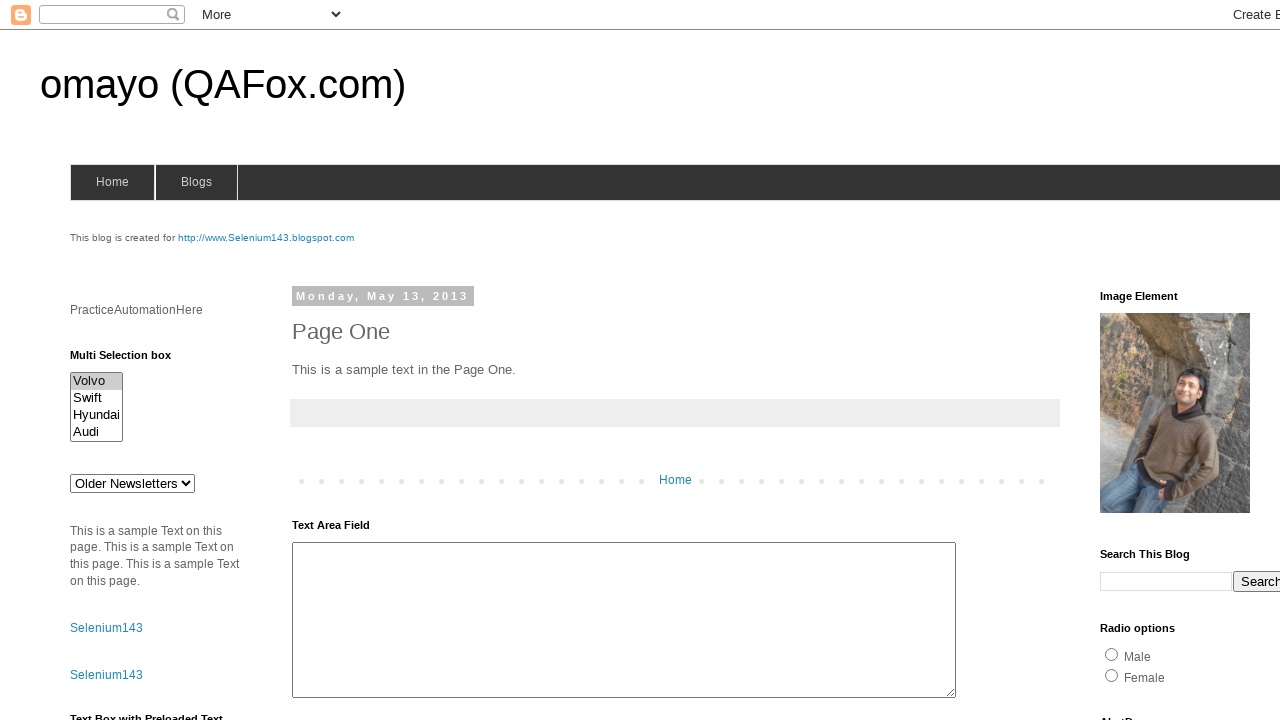

Selected option with value 'Hyundaix' on #multiselect1
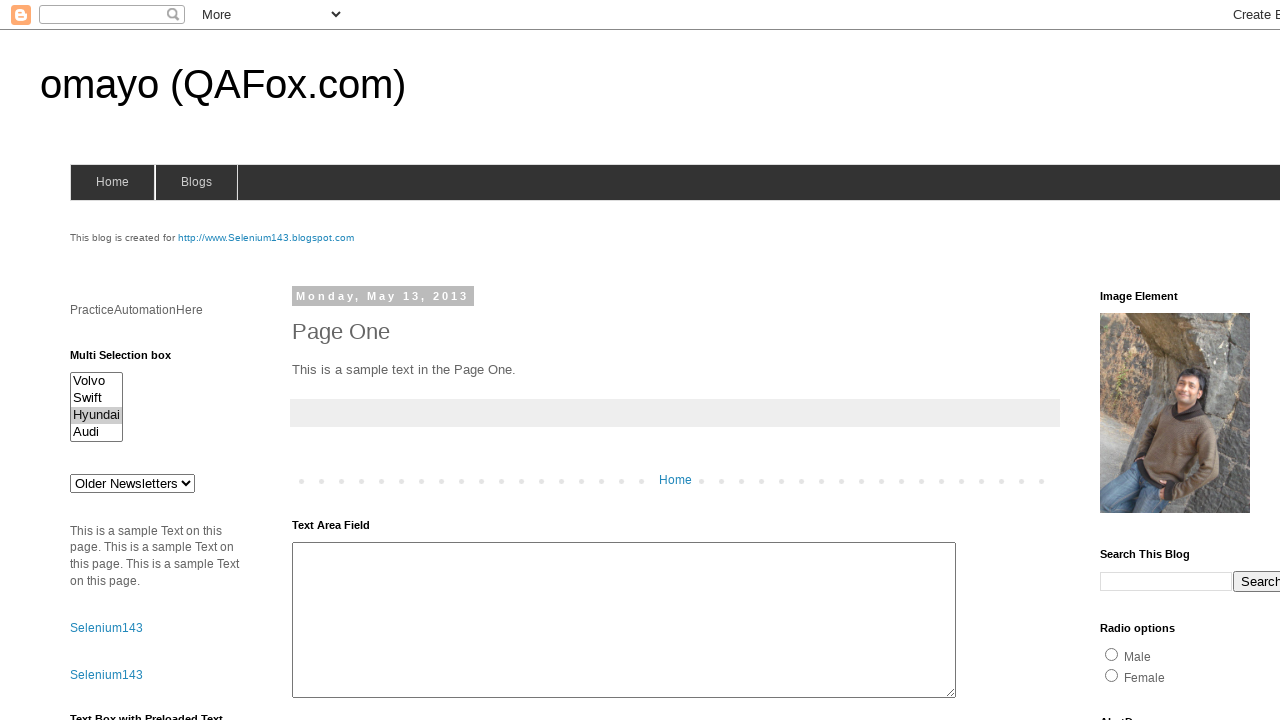

Selected option with visible text 'Audi' on #multiselect1
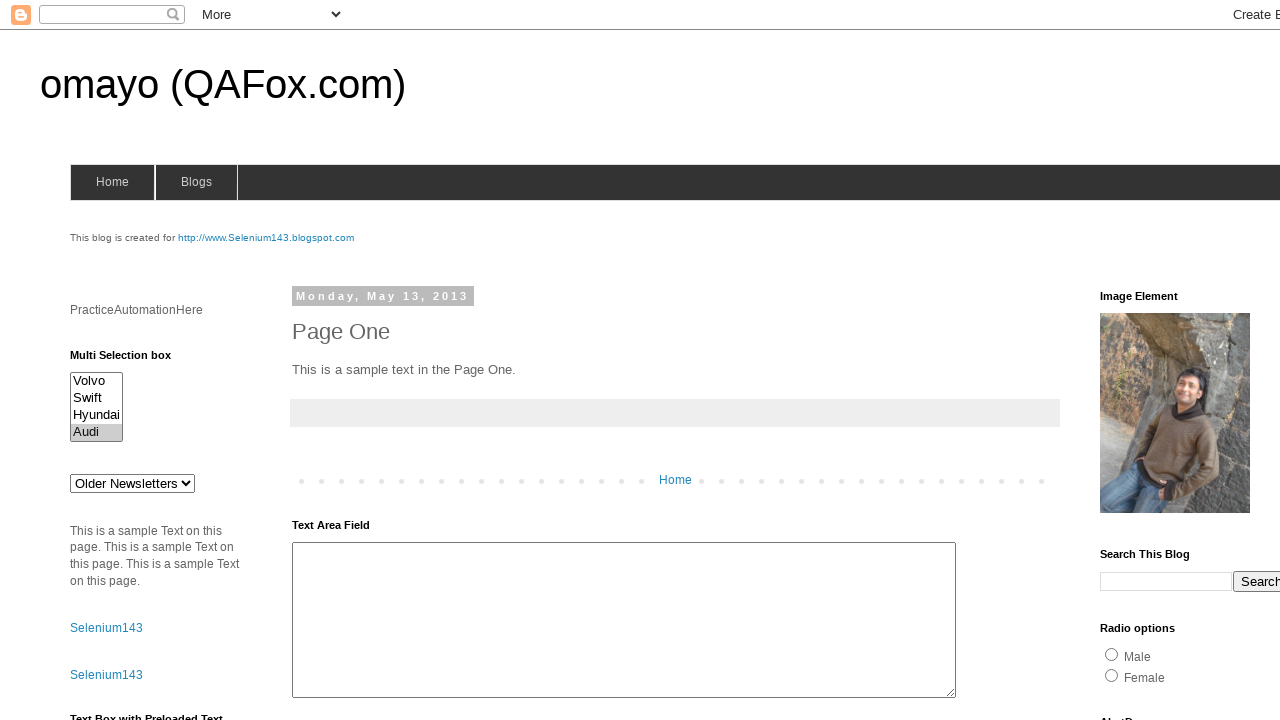

Located first selected option
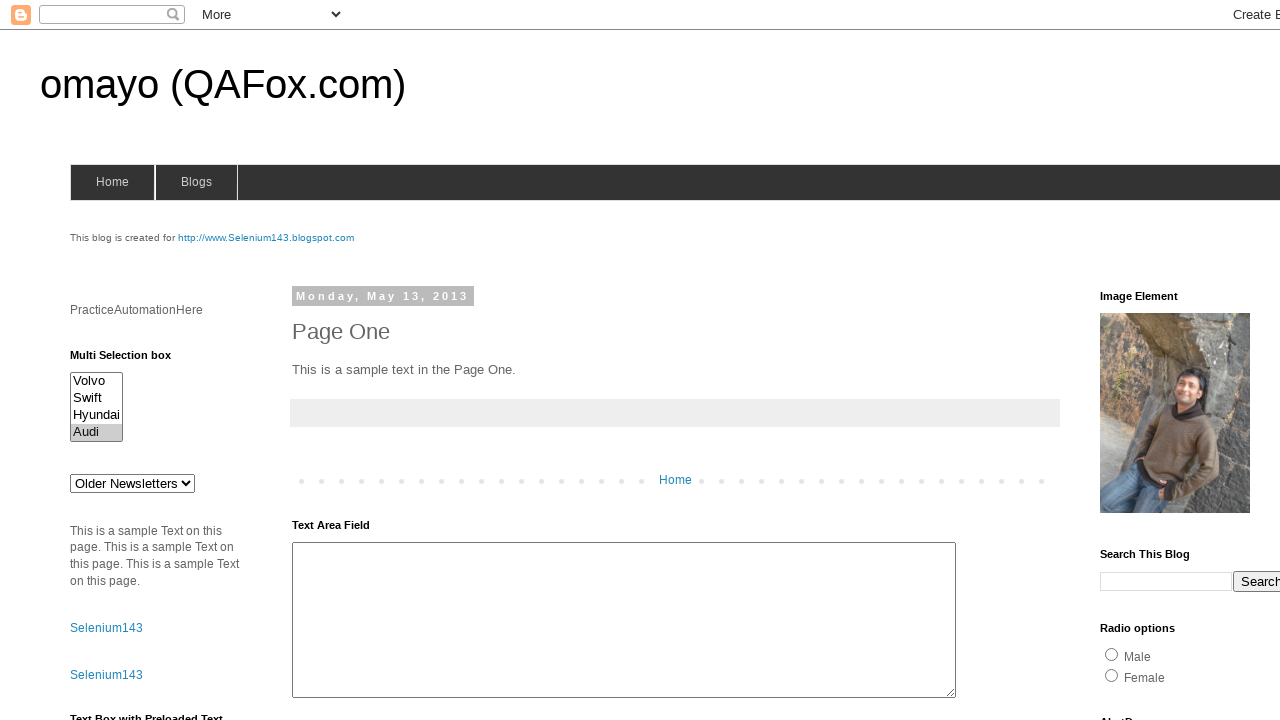

Retrieved and printed text content of first selected option
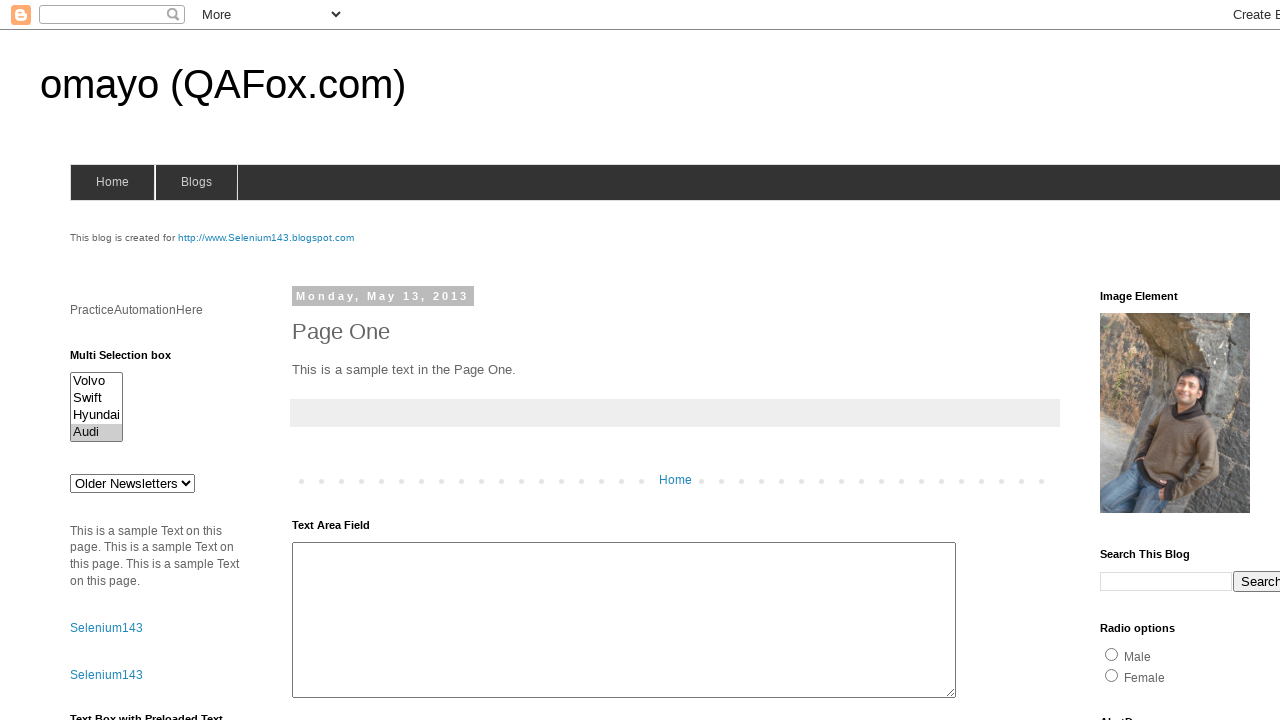

Retrieved current selected options from dropdown
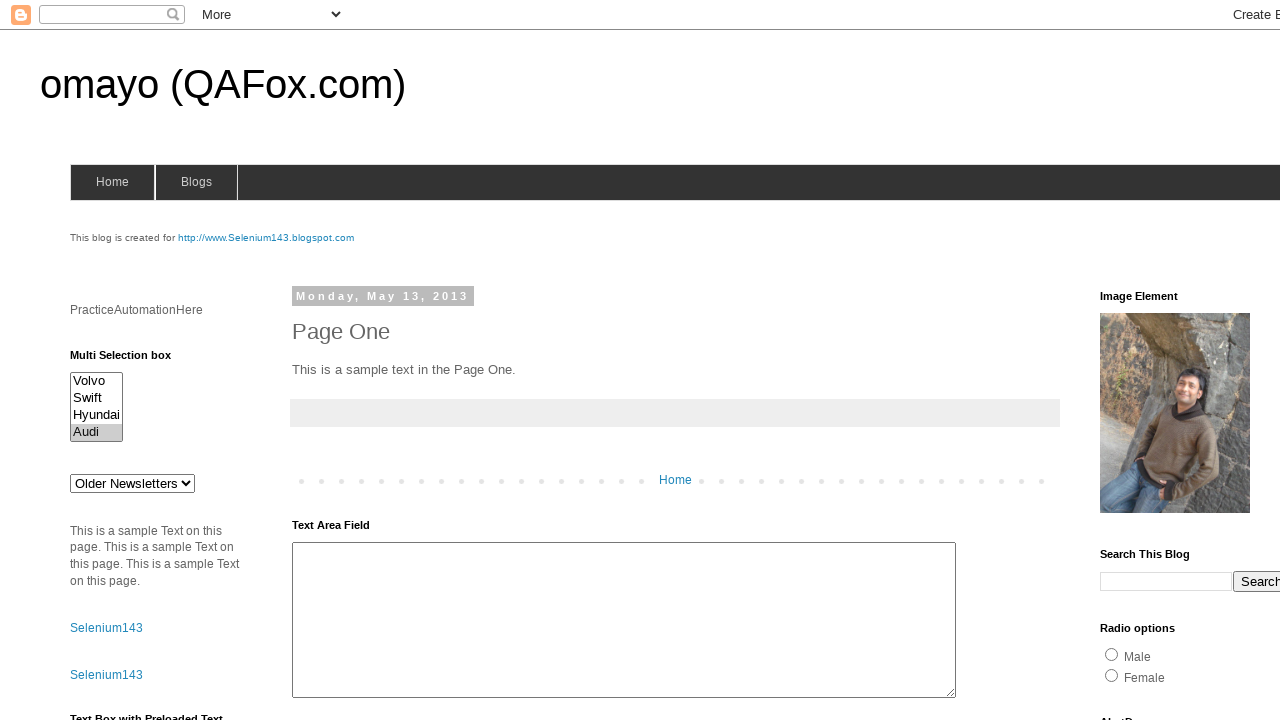

Deselected all options in the multi-select dropdown on #multiselect1
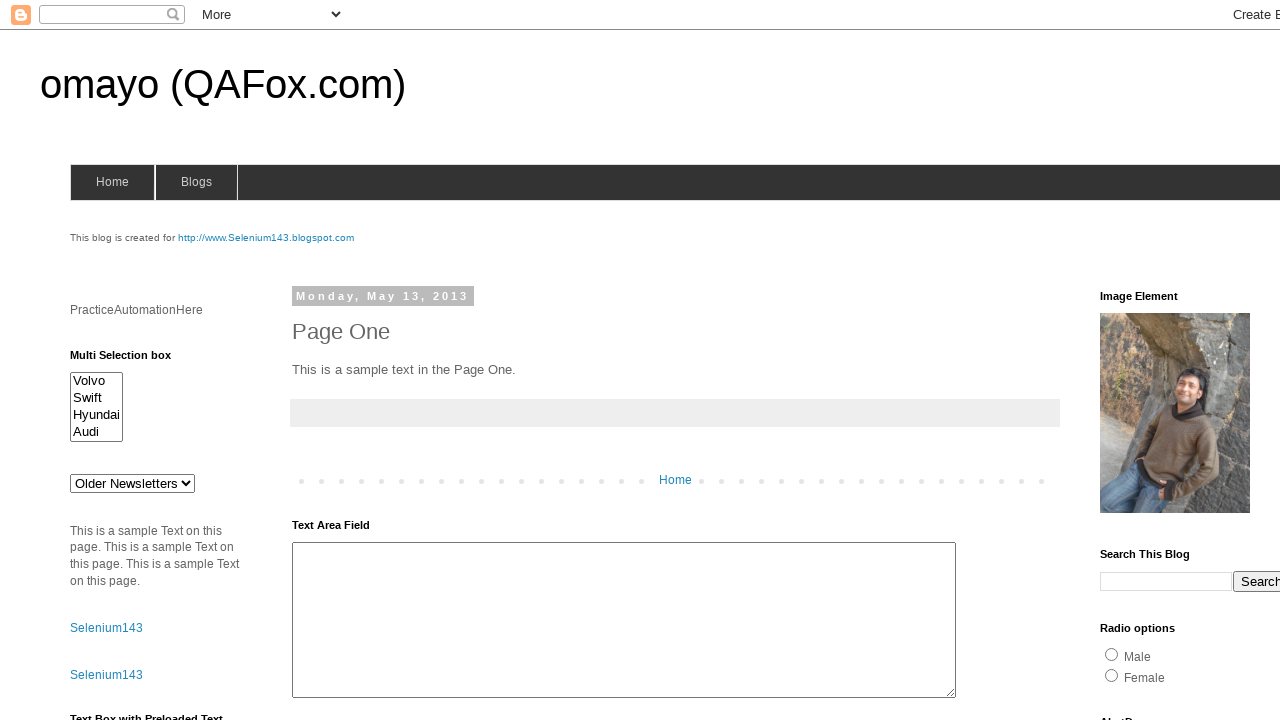

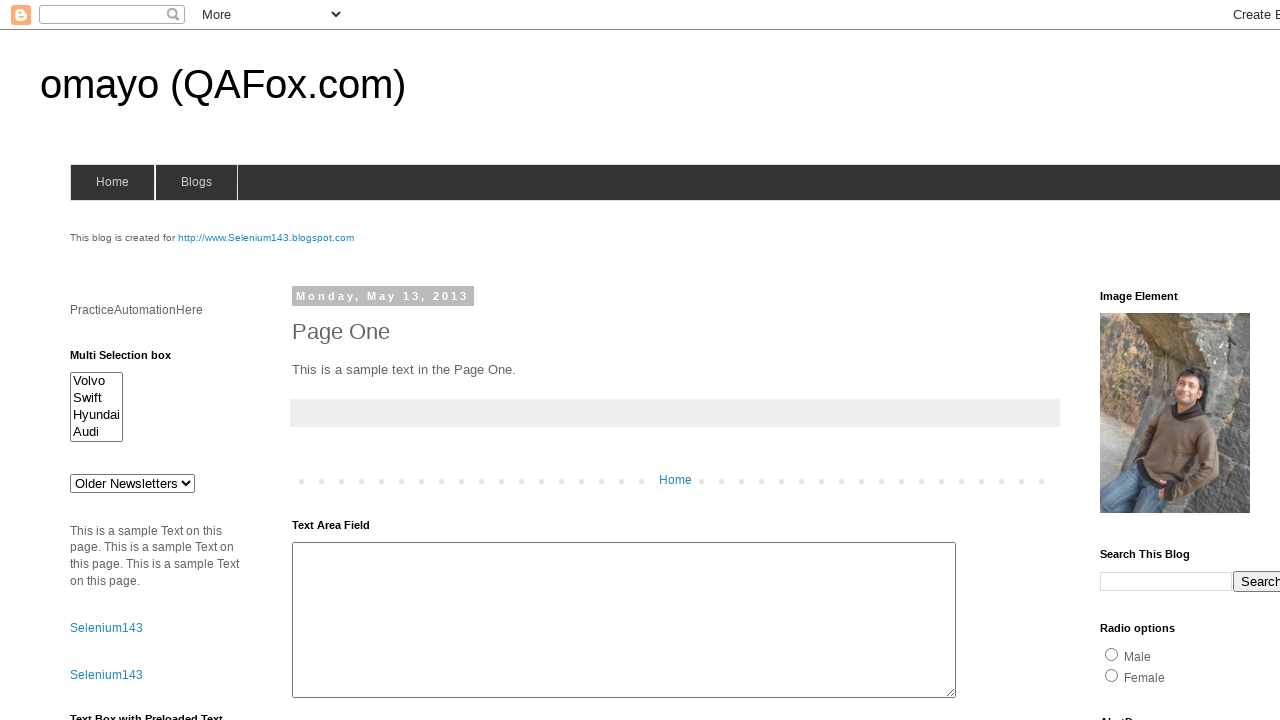